Fills out a comprehensive practice form including name, email, gender, phone, date of birth, subjects, hobbies, and address fields then submits

Starting URL: https://demoqa.com/automation-practice-form

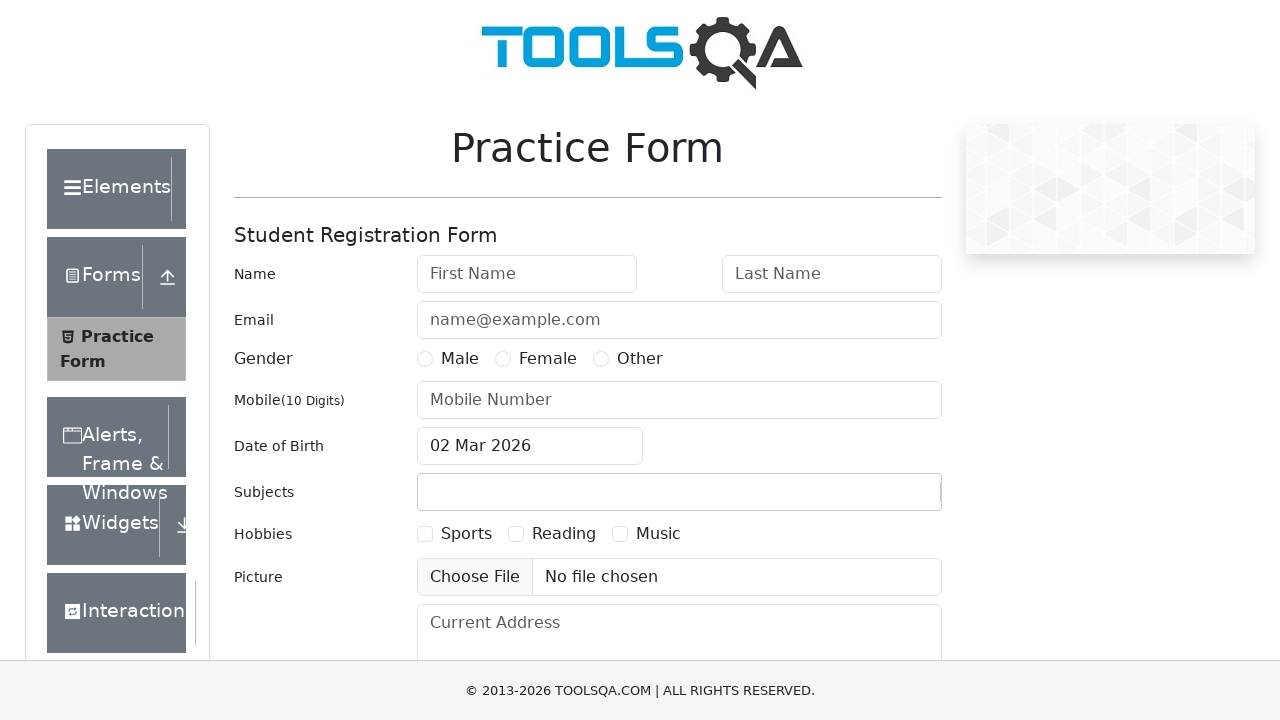

Filled first name field with 'Julia' on #firstName
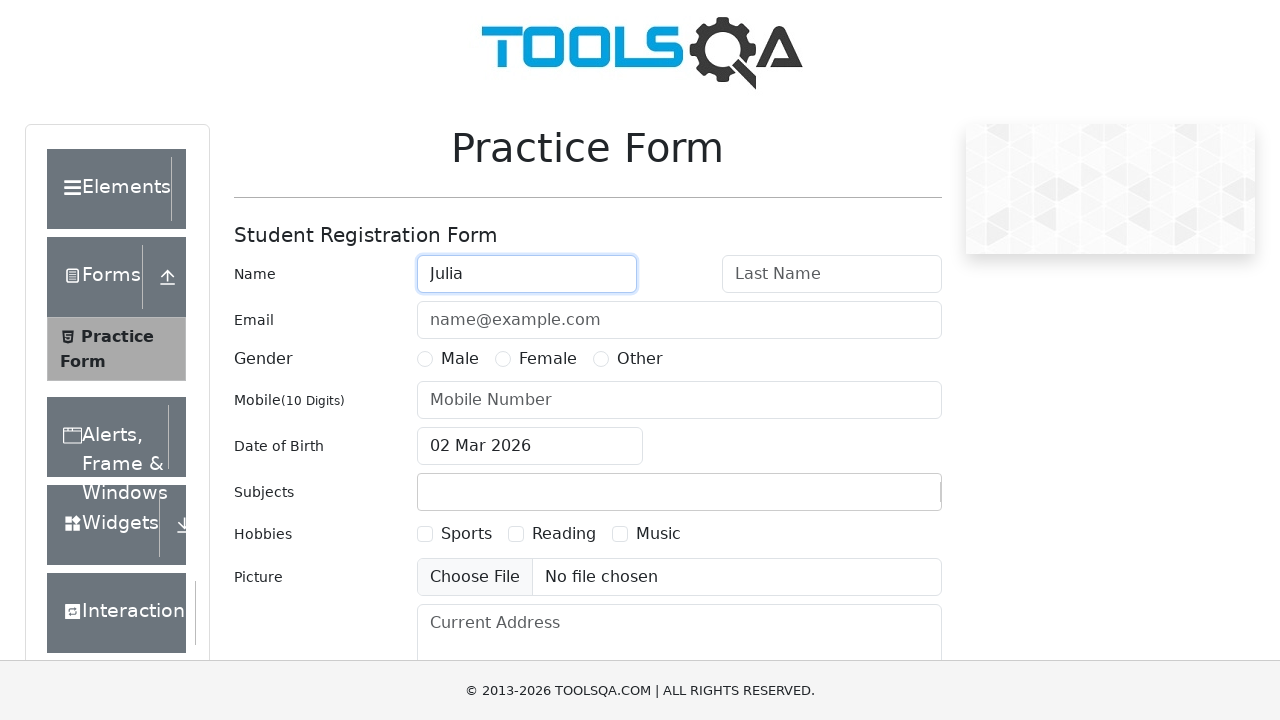

Filled last name field with 'Ivanova' on #lastName
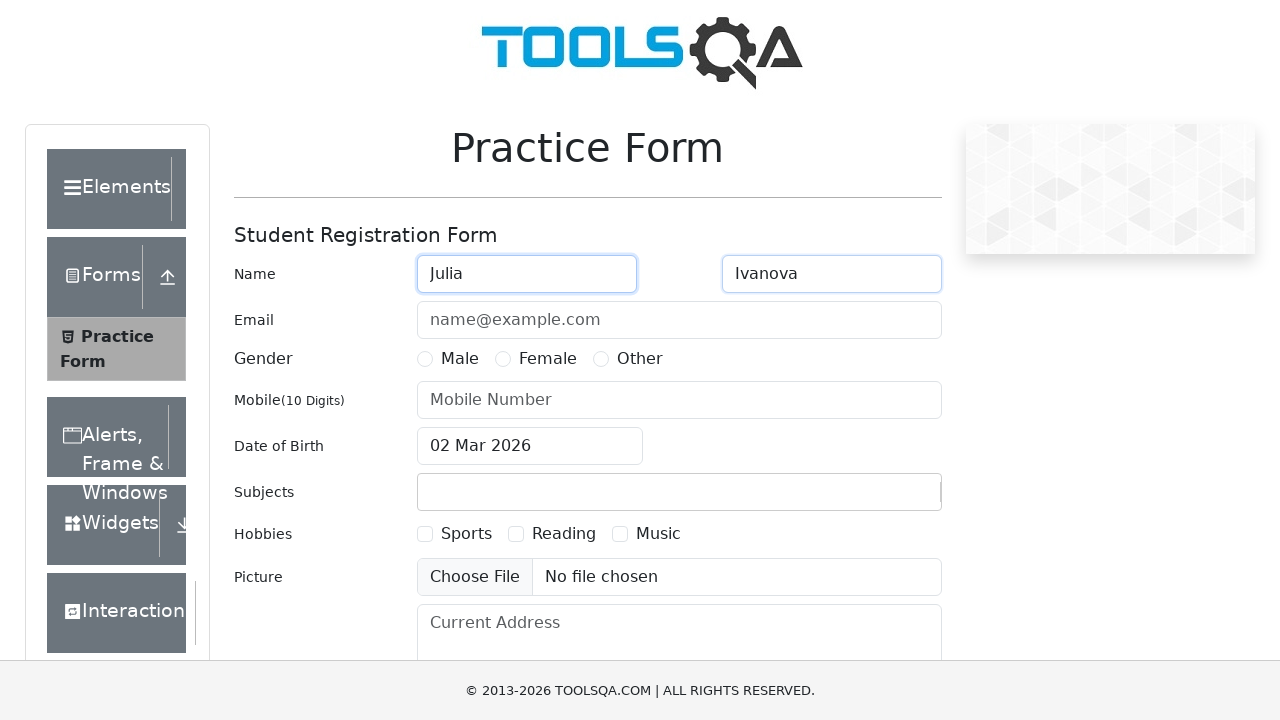

Filled email field with 'juju@mail.com' on #userEmail
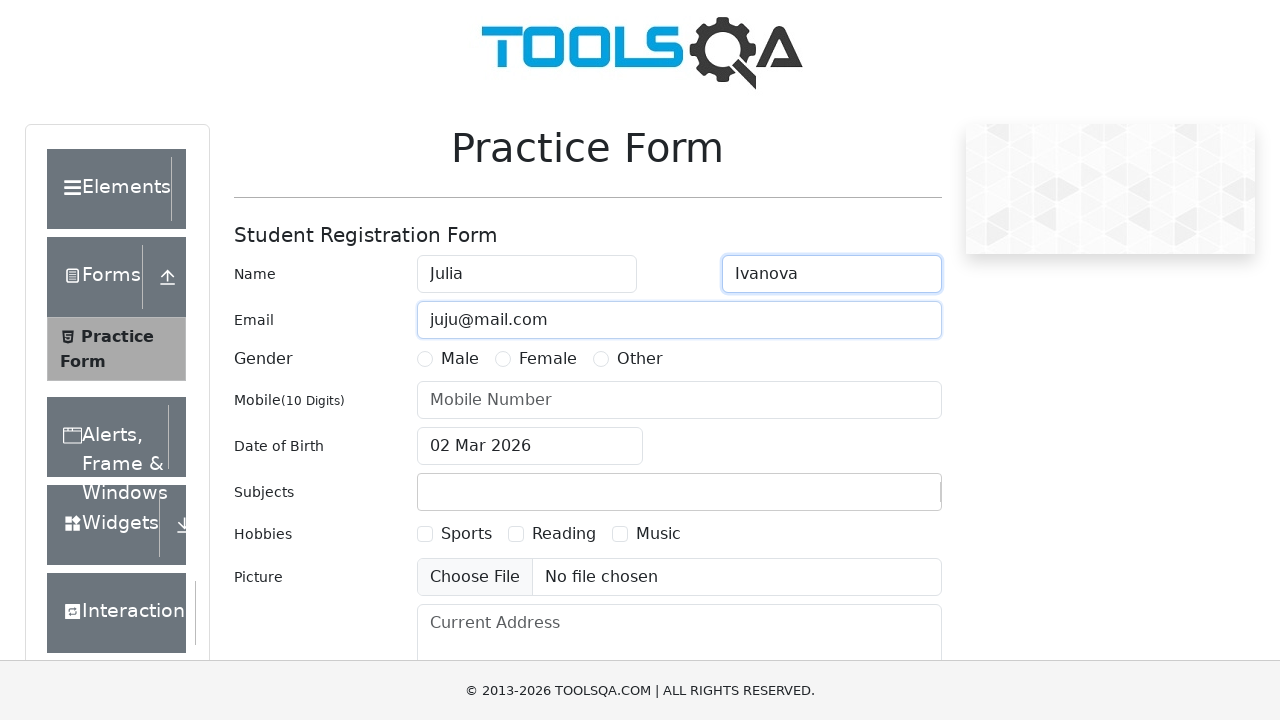

Selected Female gender option at (548, 359) on xpath=//*[contains(text(),'Female')]
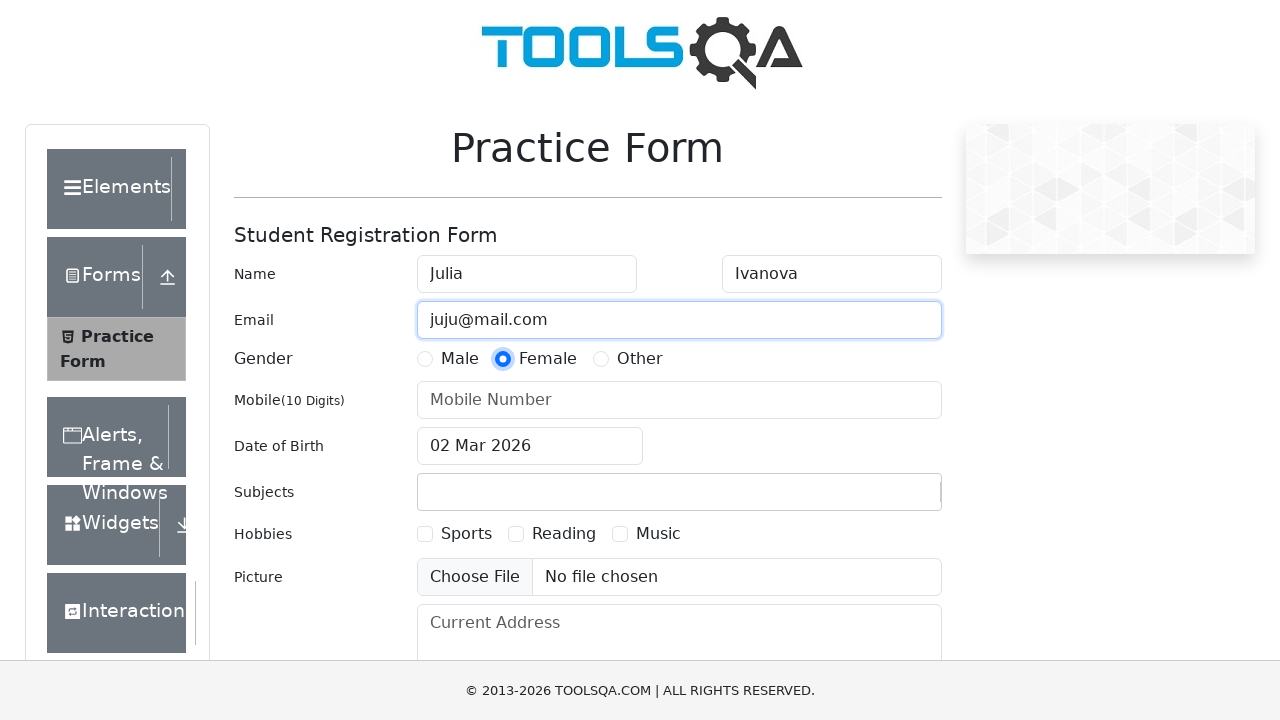

Filled phone number field with '78479857847' on #userNumber
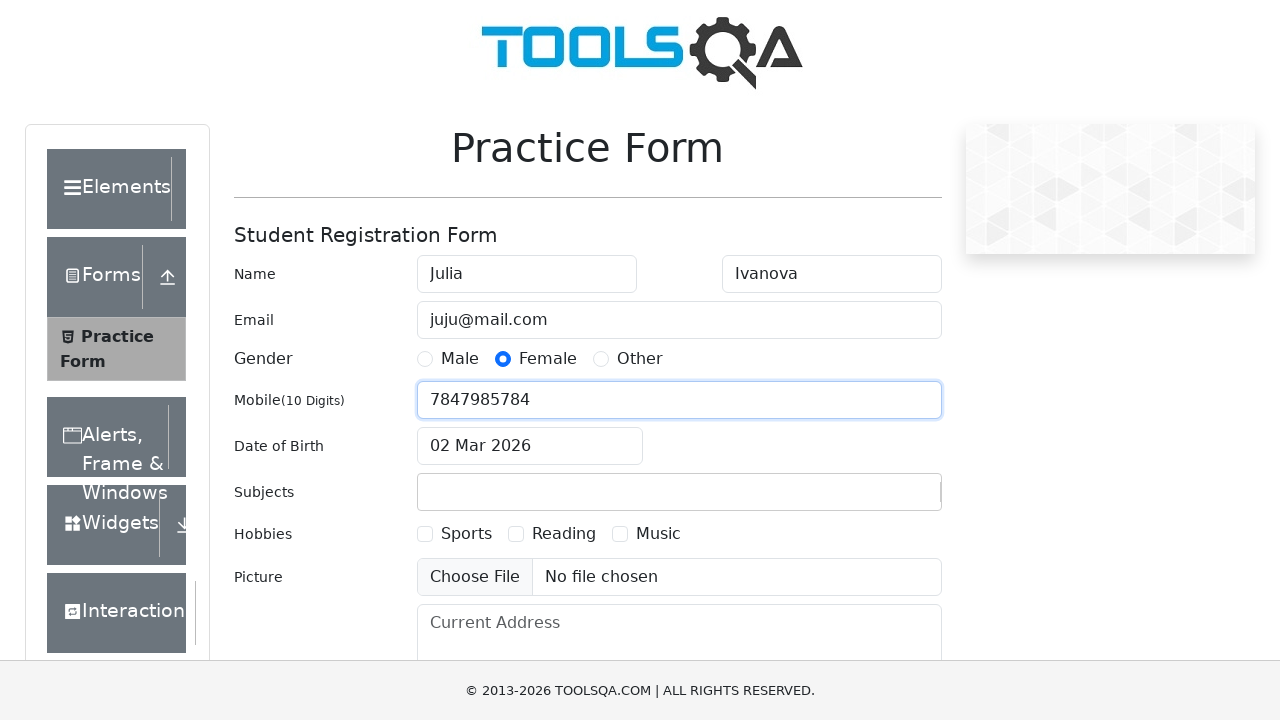

Clicked date of birth input to open date picker at (530, 446) on #dateOfBirthInput
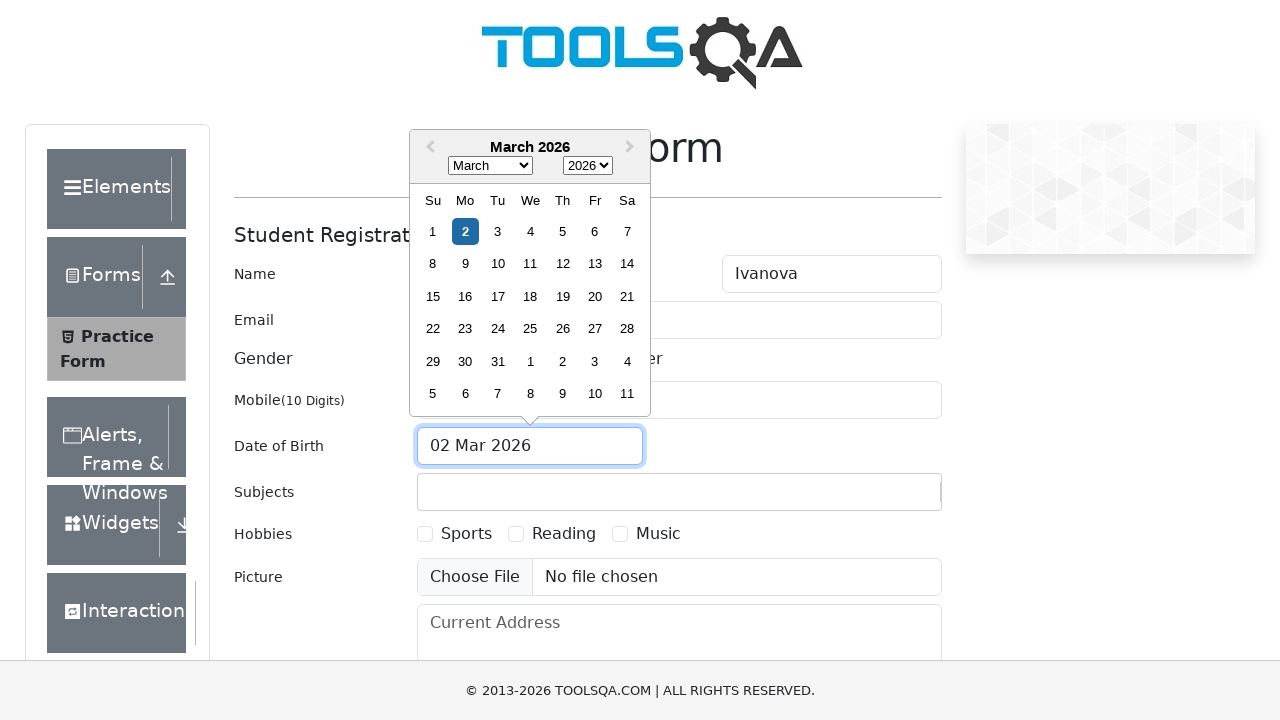

Selected month 5 (June) in date picker on .react-datepicker__month-select
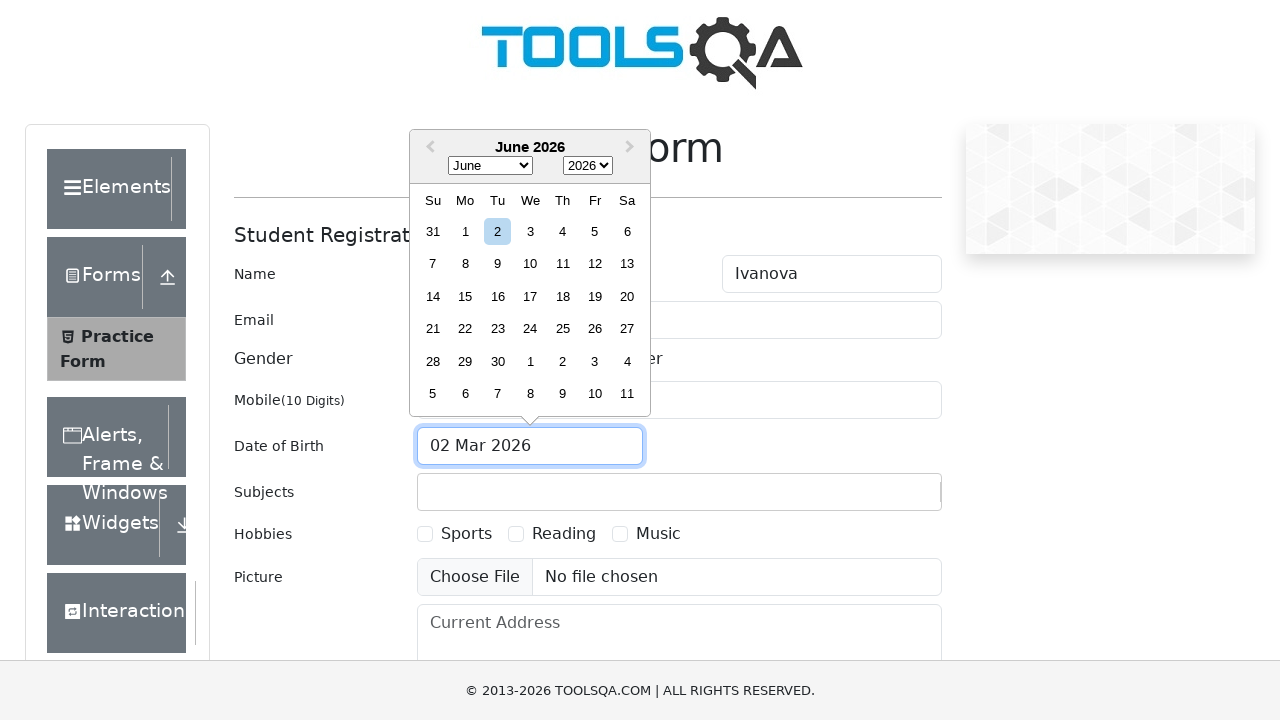

Selected year 1994 in date picker on .react-datepicker__year-select
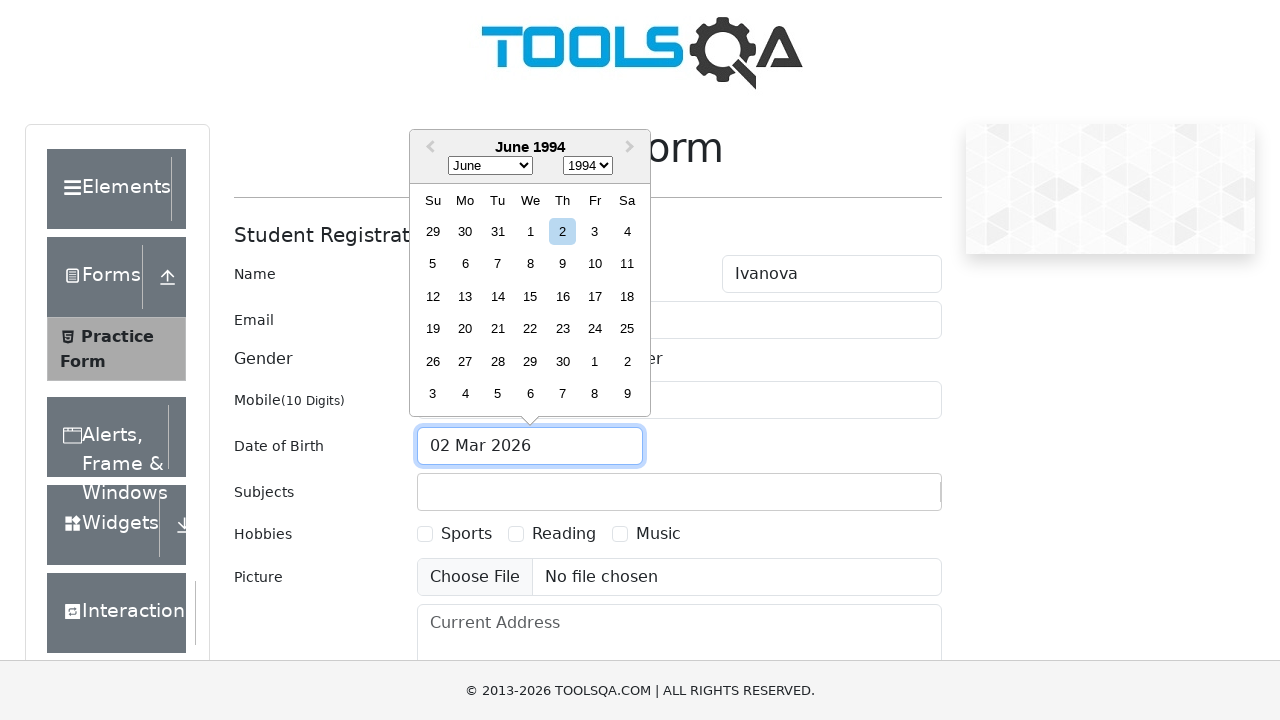

Selected day 19 in date picker at (433, 329) on .react-datepicker__day--019
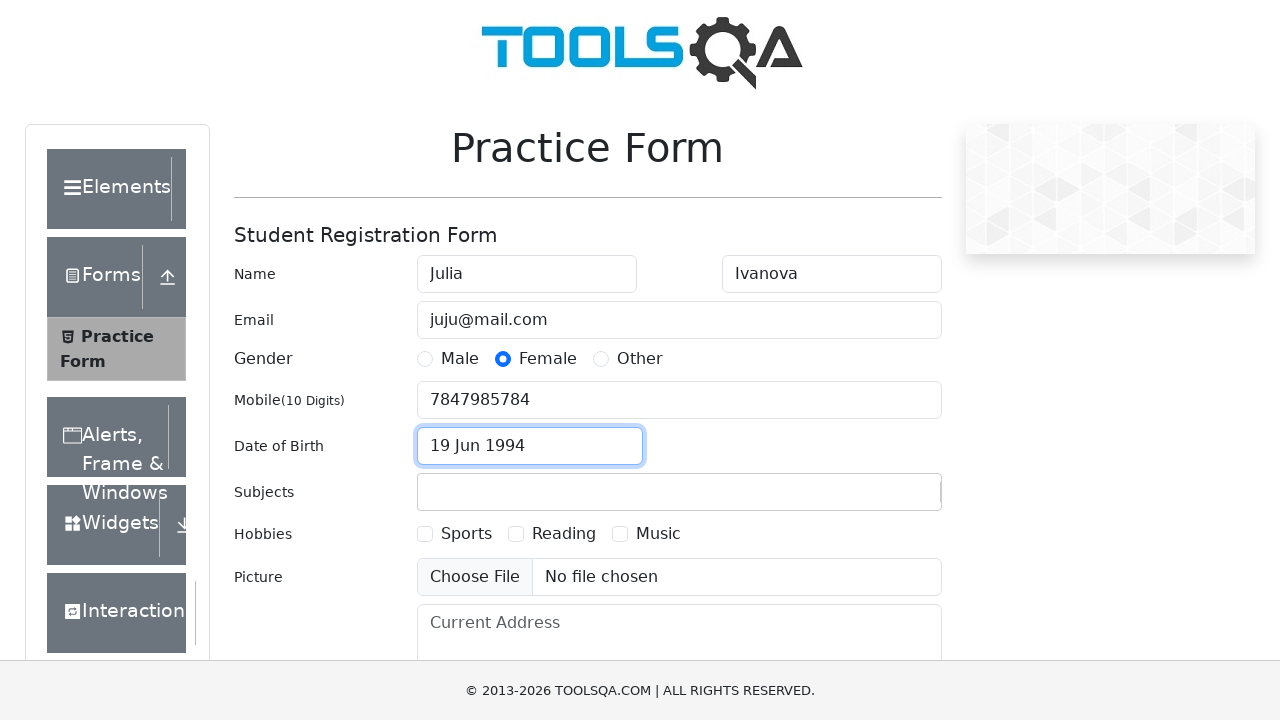

Filled subjects input field with 'English' on #subjectsInput
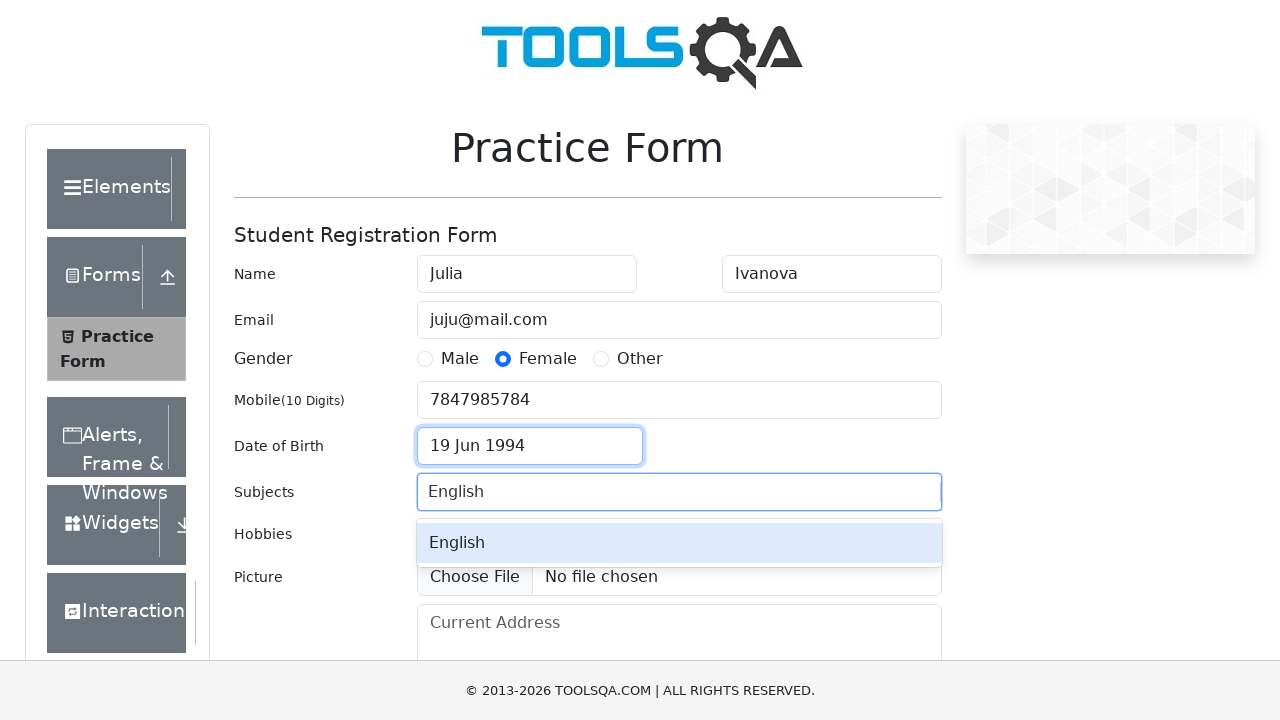

Pressed Enter to confirm subject selection
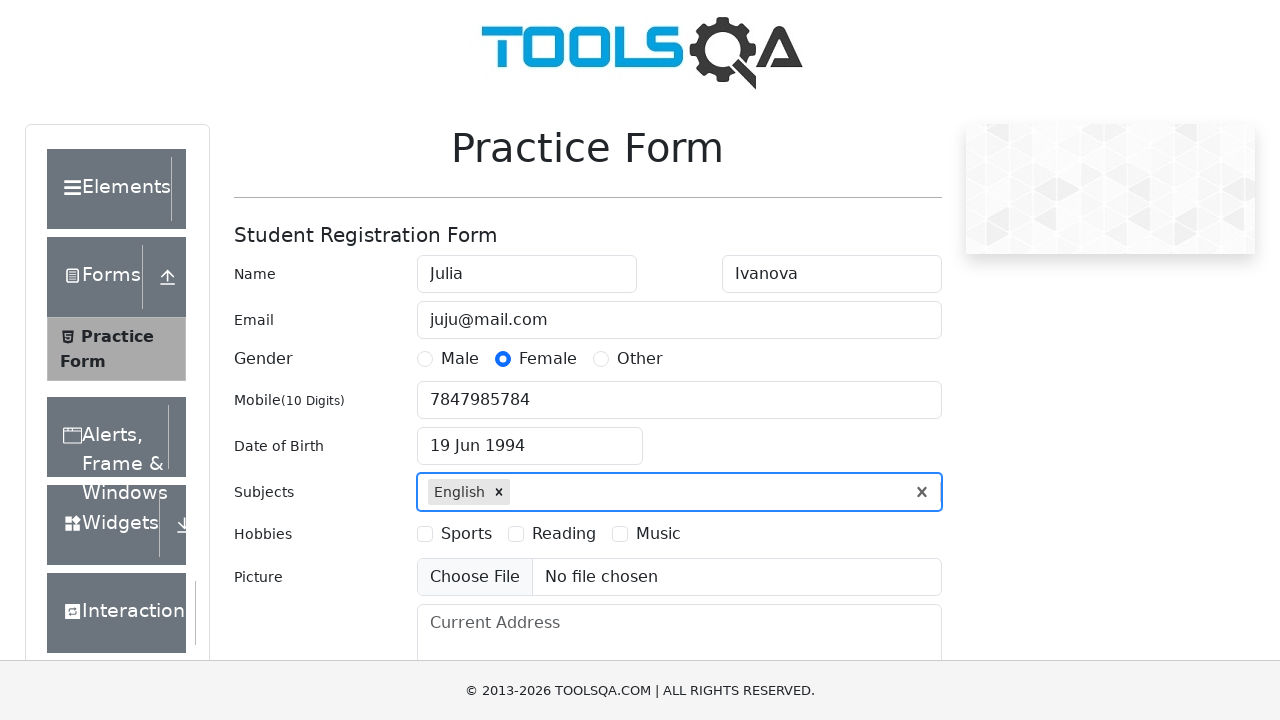

Selected Reading hobby checkbox at (564, 534) on xpath=//*[contains(text(),'Reading')]
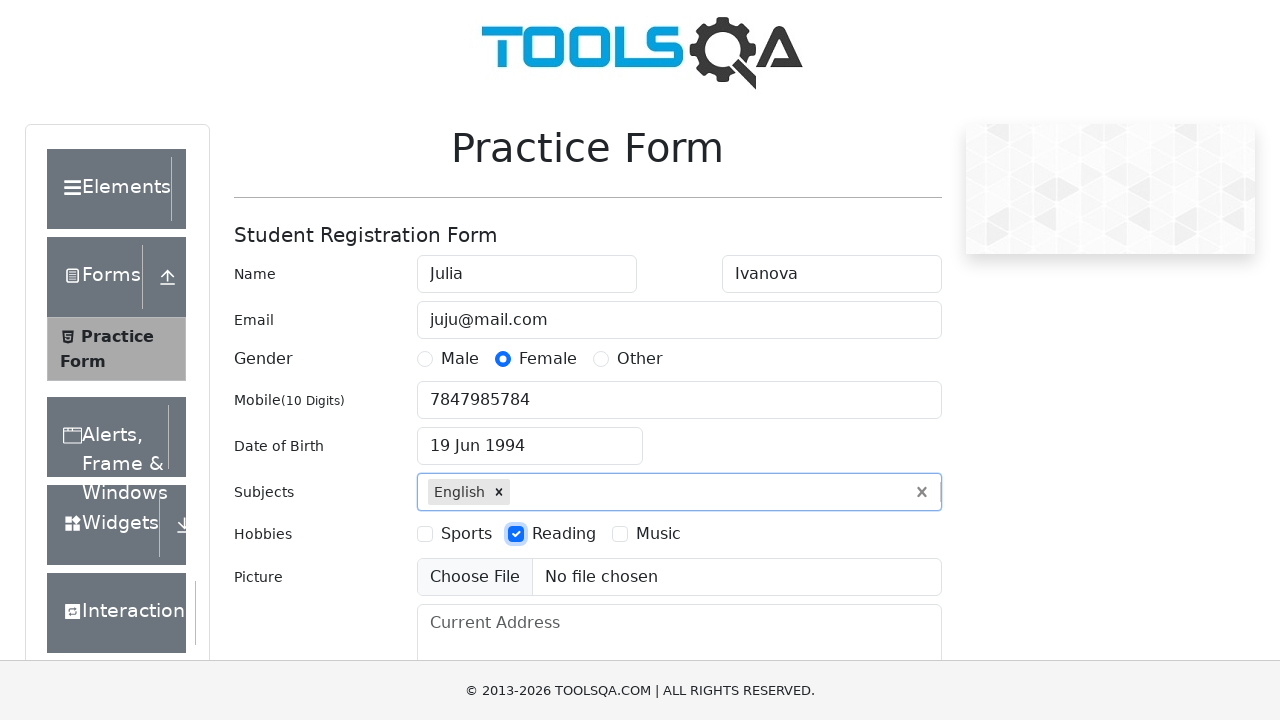

Filled current address field with '12 Warwickshire Mansions' on #currentAddress
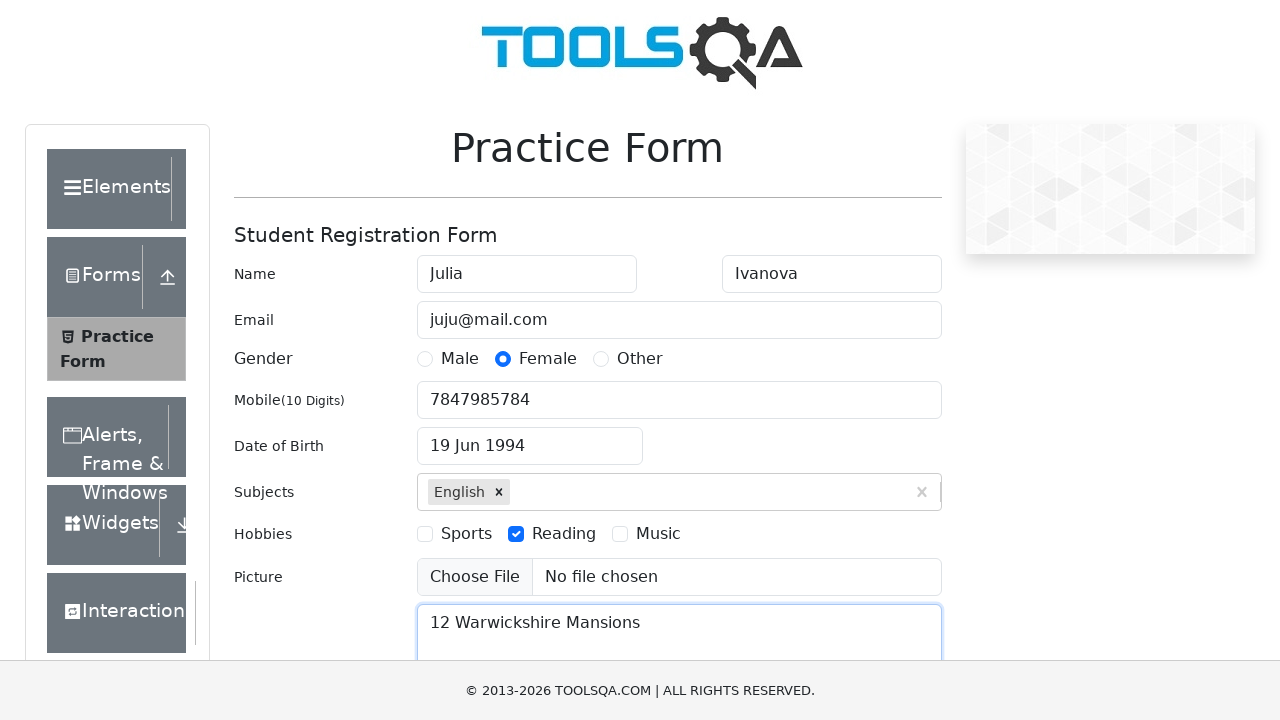

Scrolled down using Page Down key
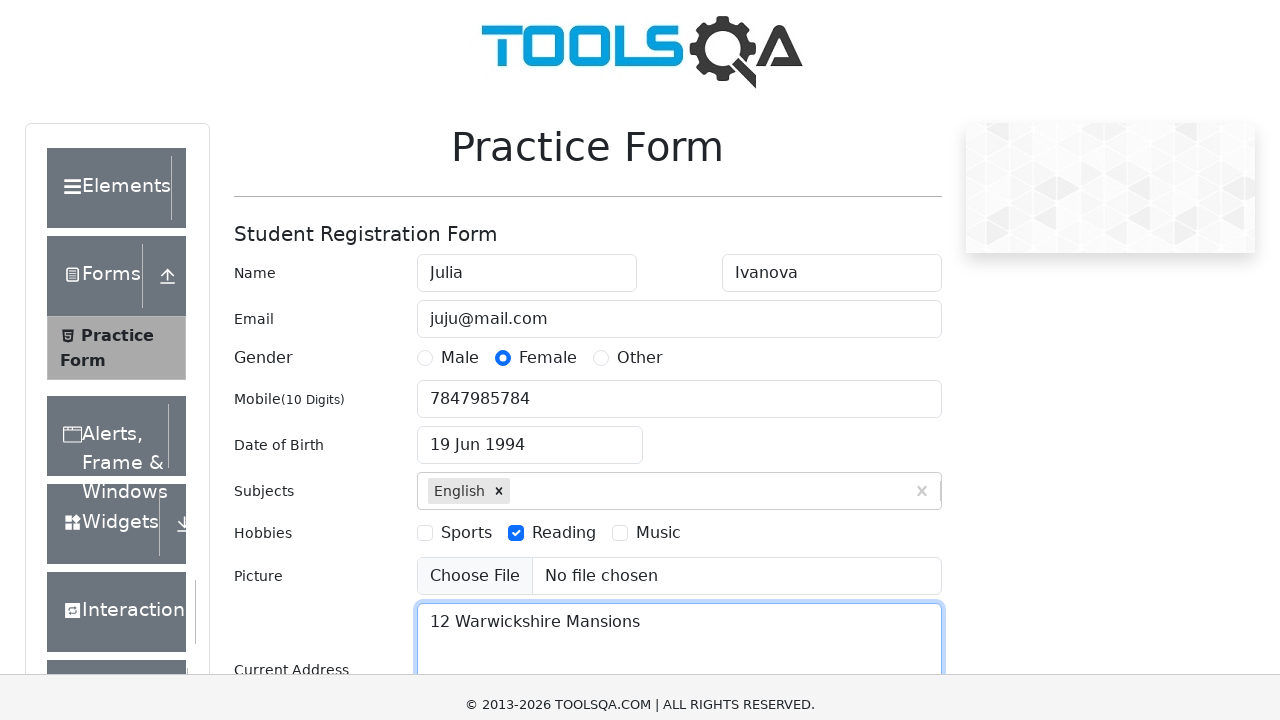

Waited 1 second for page to settle
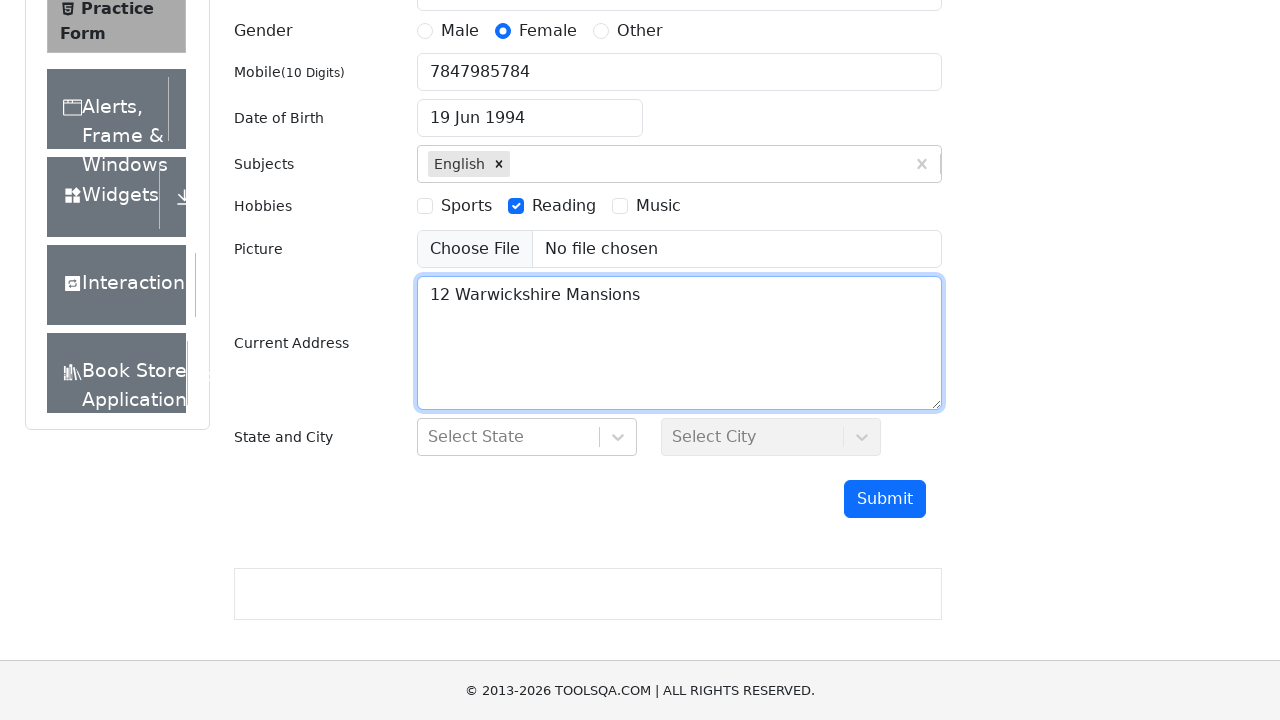

Clicked submit button to submit the form at (885, 499) on #submit
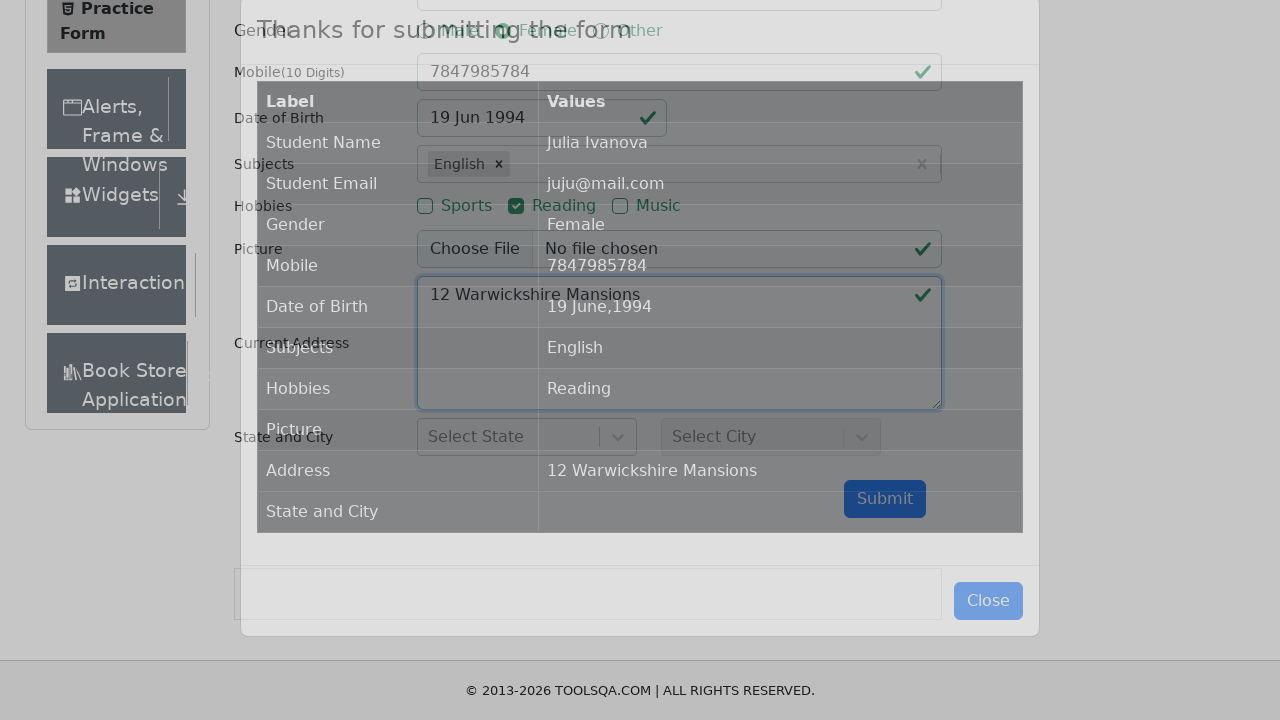

Success modal appeared confirming form submission
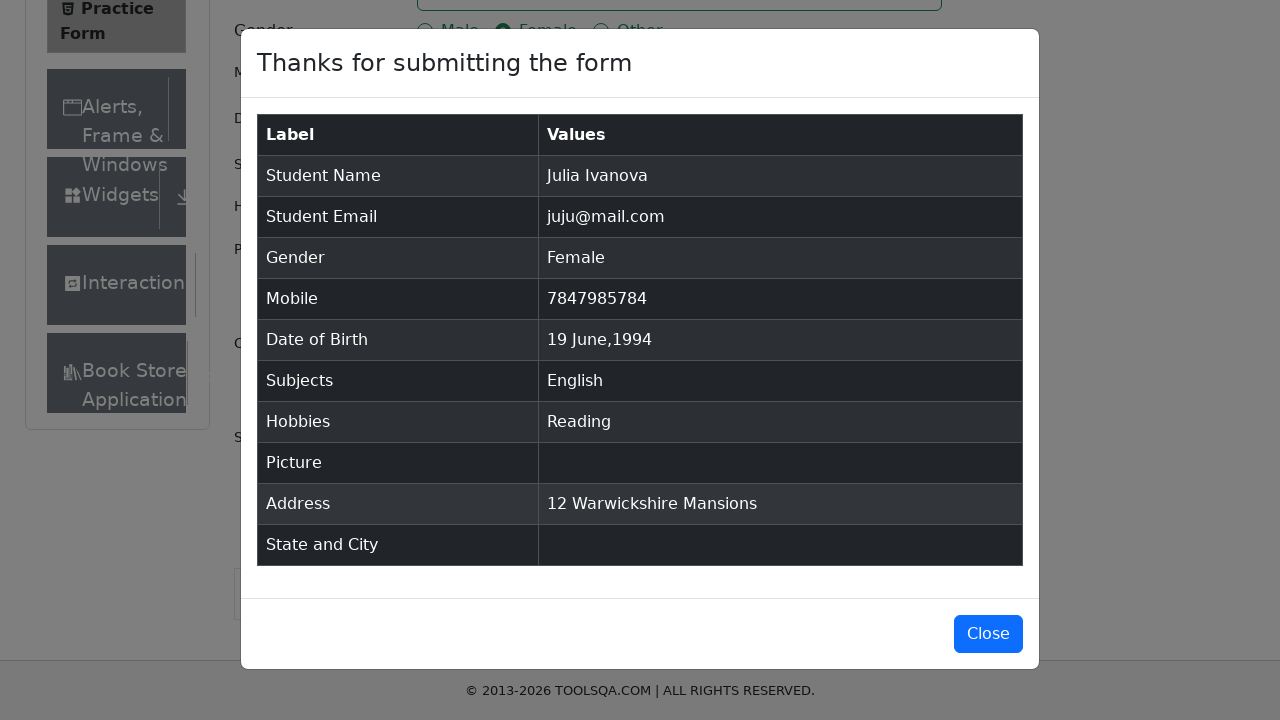

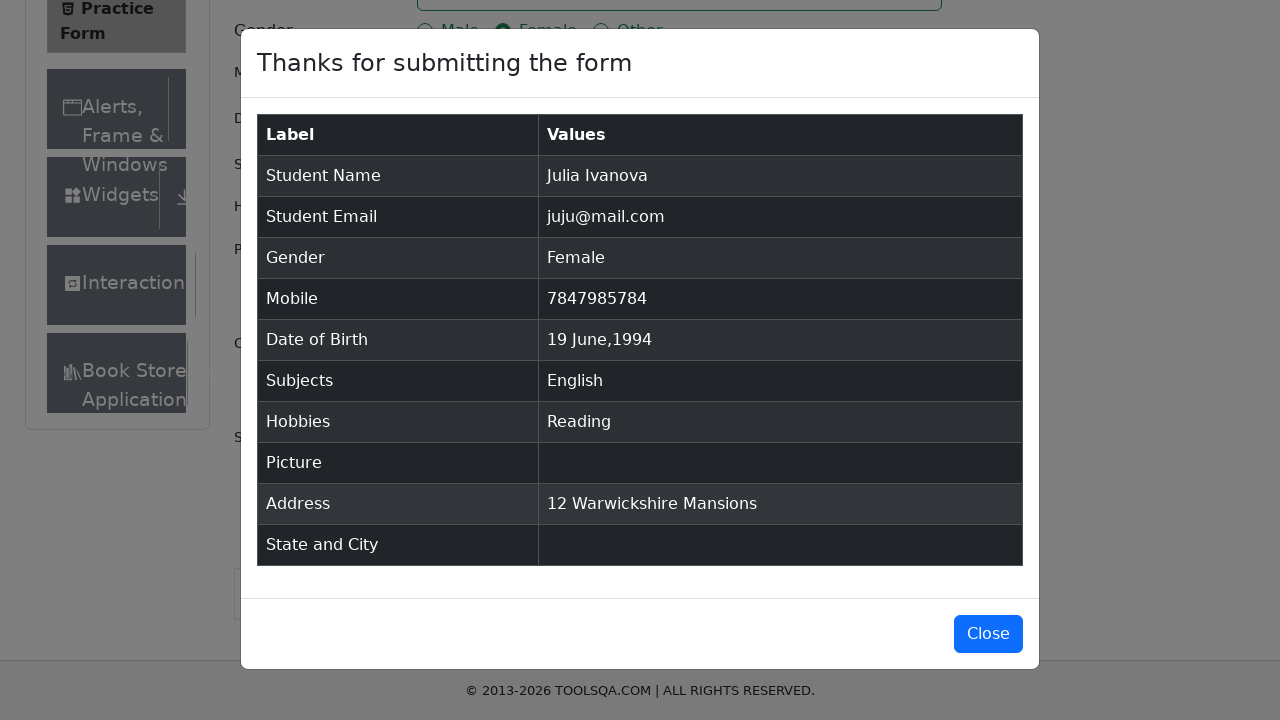